Navigates to the login page by clicking the login button and verifies the URL contains /login

Starting URL: https://vue-demo.daniel-avellaneda.com

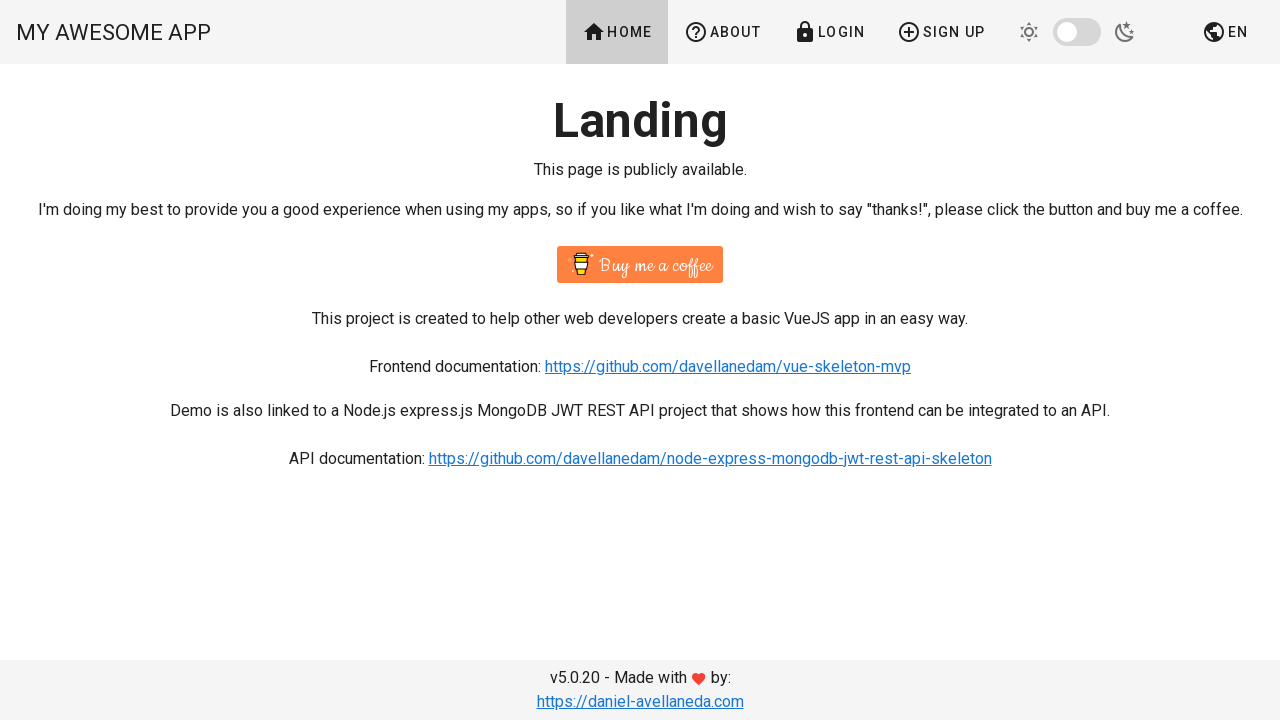

Clicked Login button at (829, 32) on text=Login
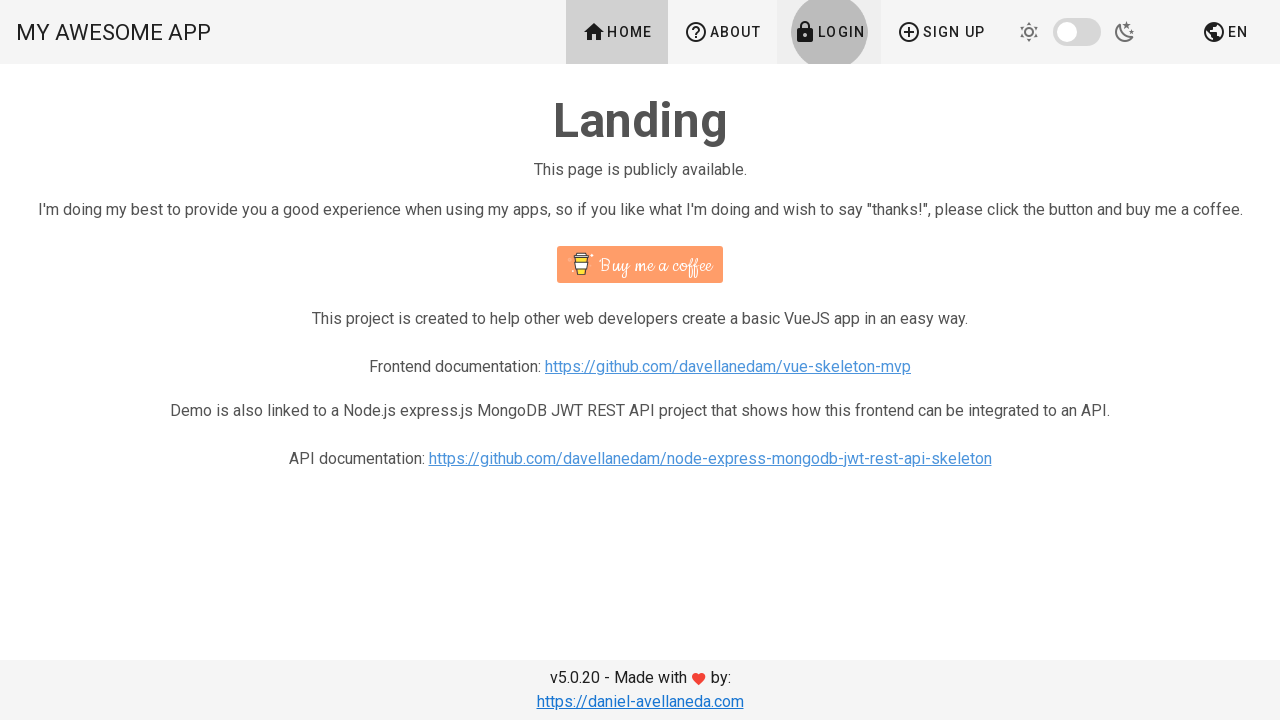

Verified URL contains /login after navigation
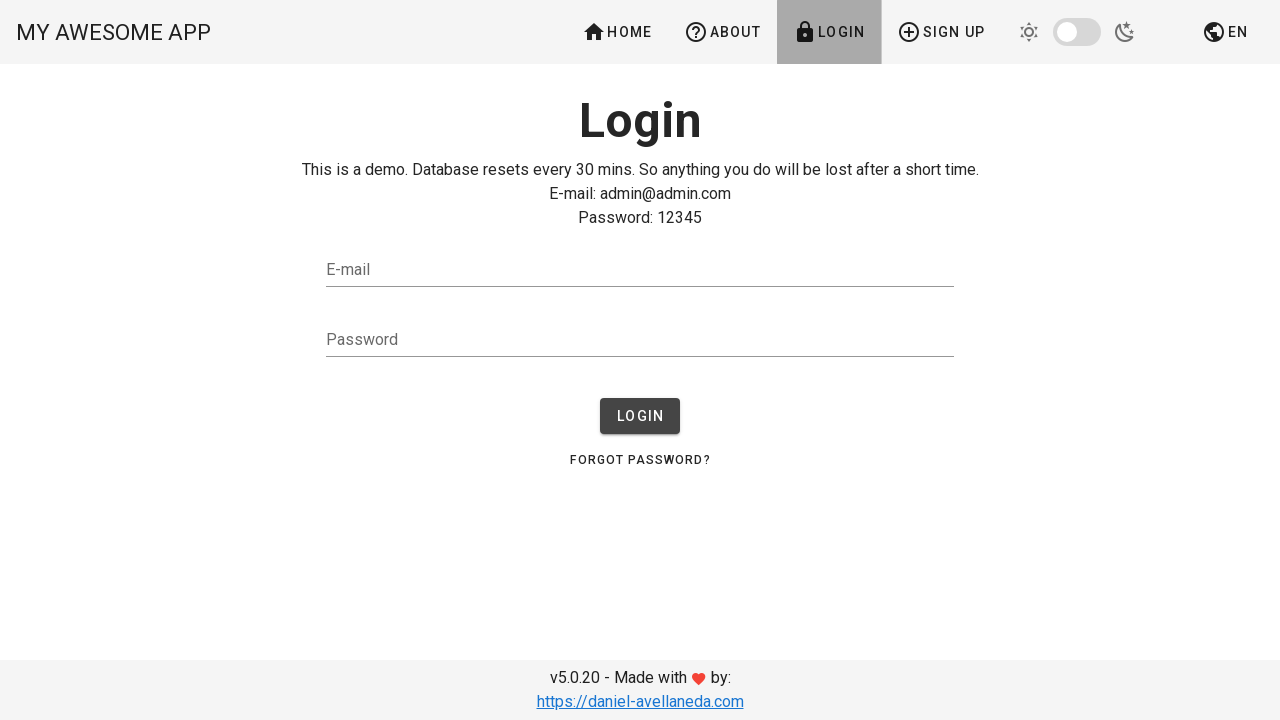

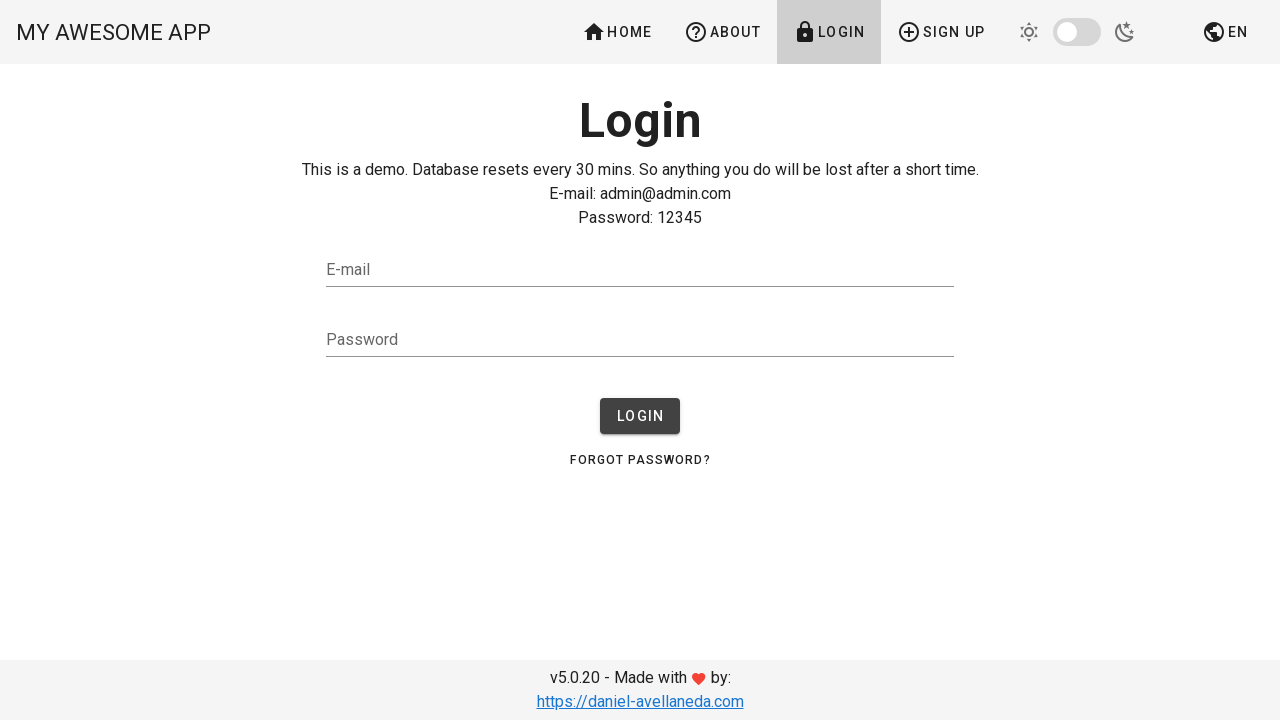